Tests the switch window functionality by clicking a button that opens a new tab

Starting URL: https://formy-project.herokuapp.com/switch-window

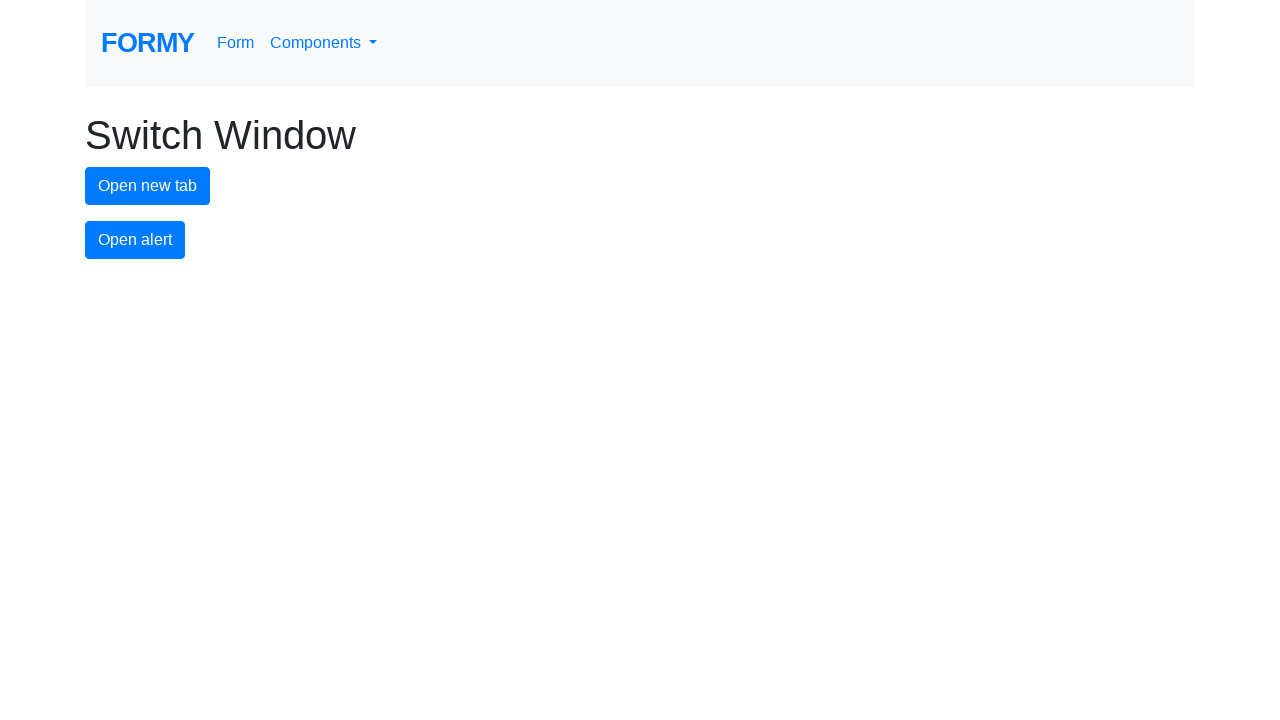

Clicked the new tab button to open a new window at (148, 186) on #new-tab-button
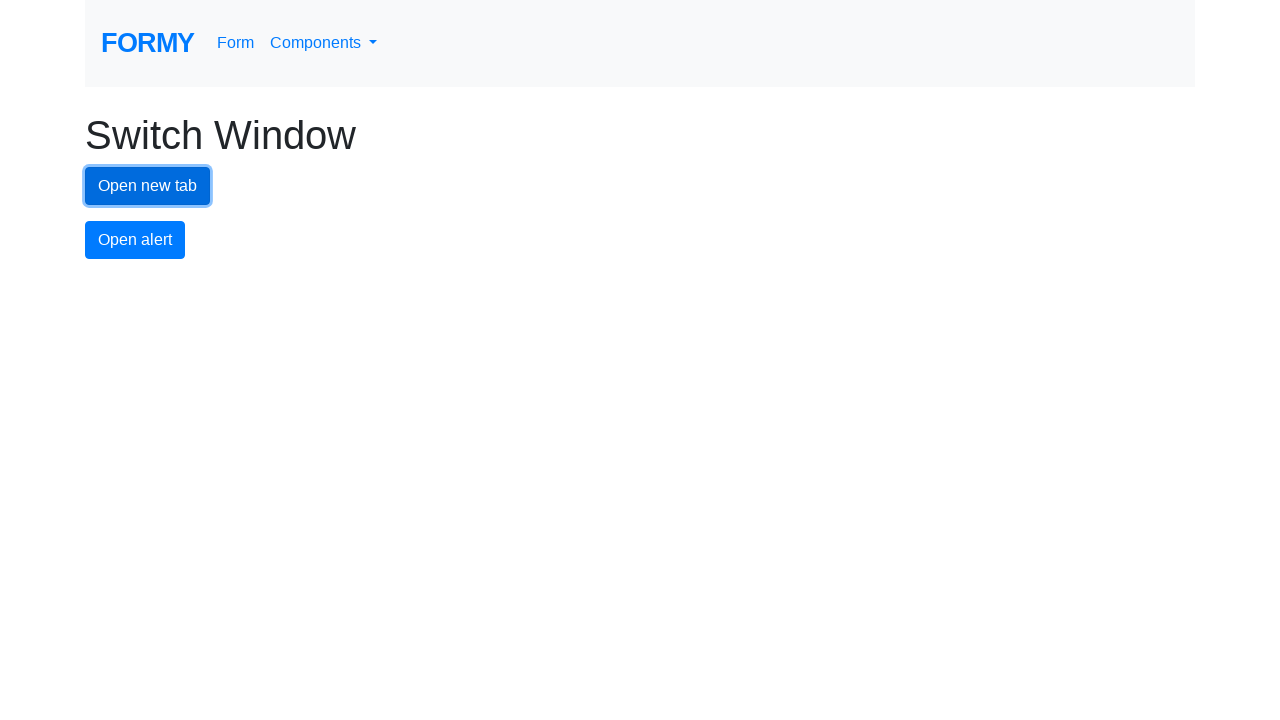

Waited 2 seconds for the new tab to open
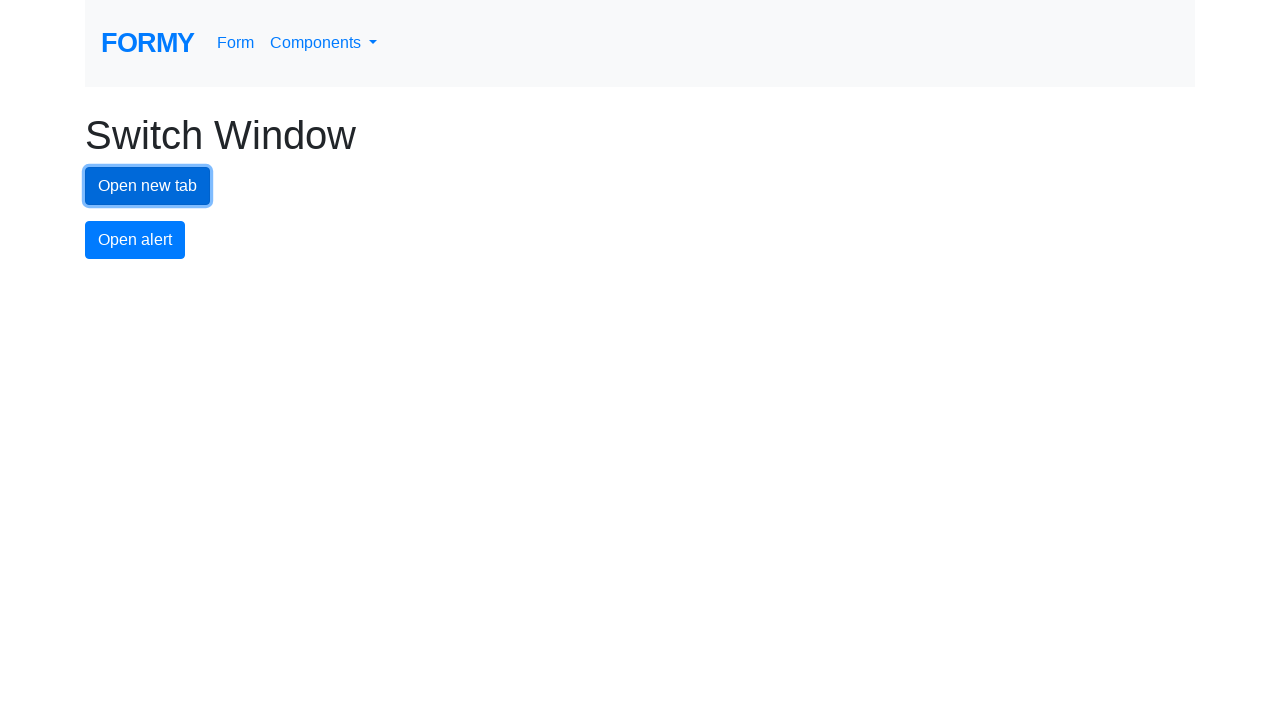

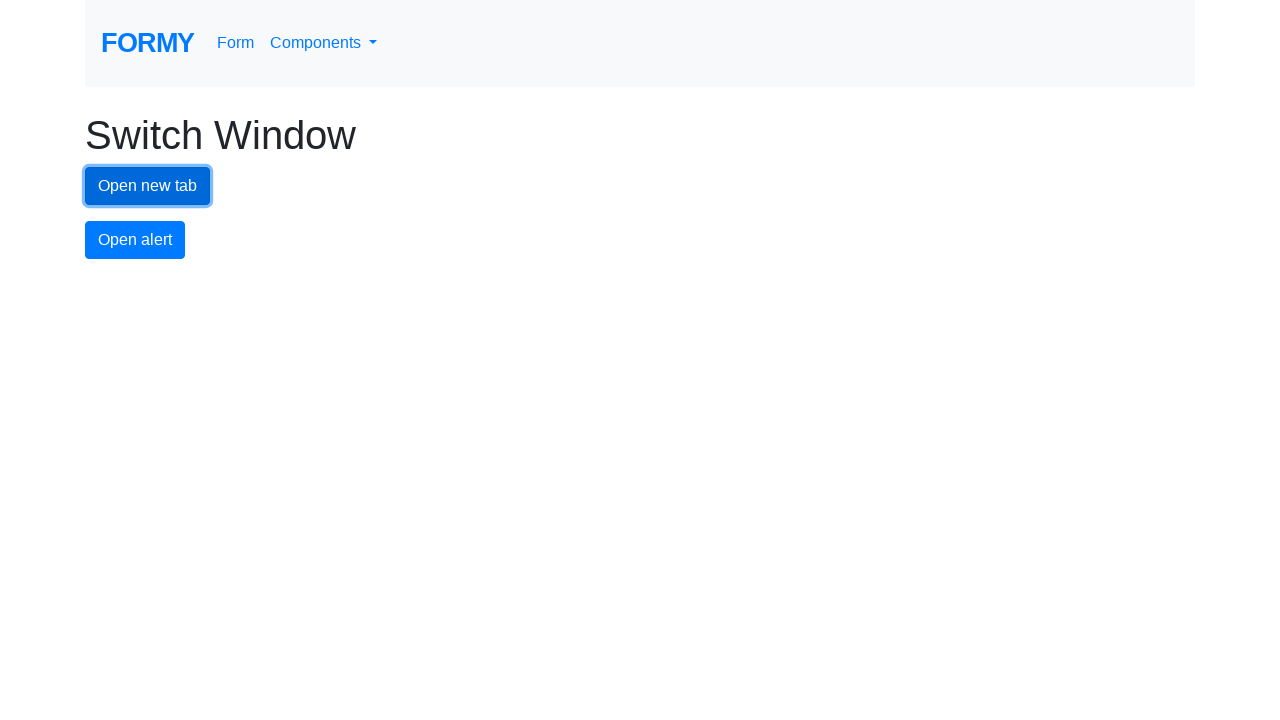